Tests the DemoQA practice form by filling out personal information fields including name, email, gender, mobile number, date of birth, subjects, hobbies, and address.

Starting URL: https://demoqa.com/automation-practice-form

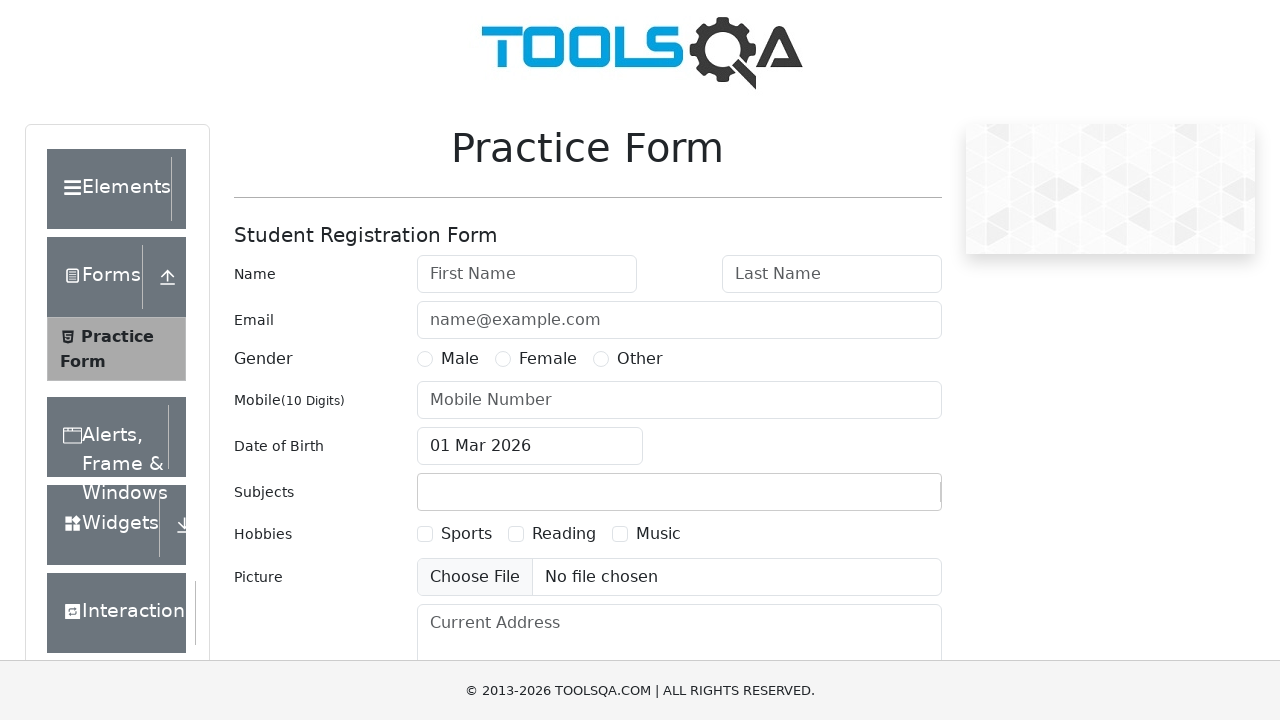

Filled first name field with 'Fatima' on #firstName
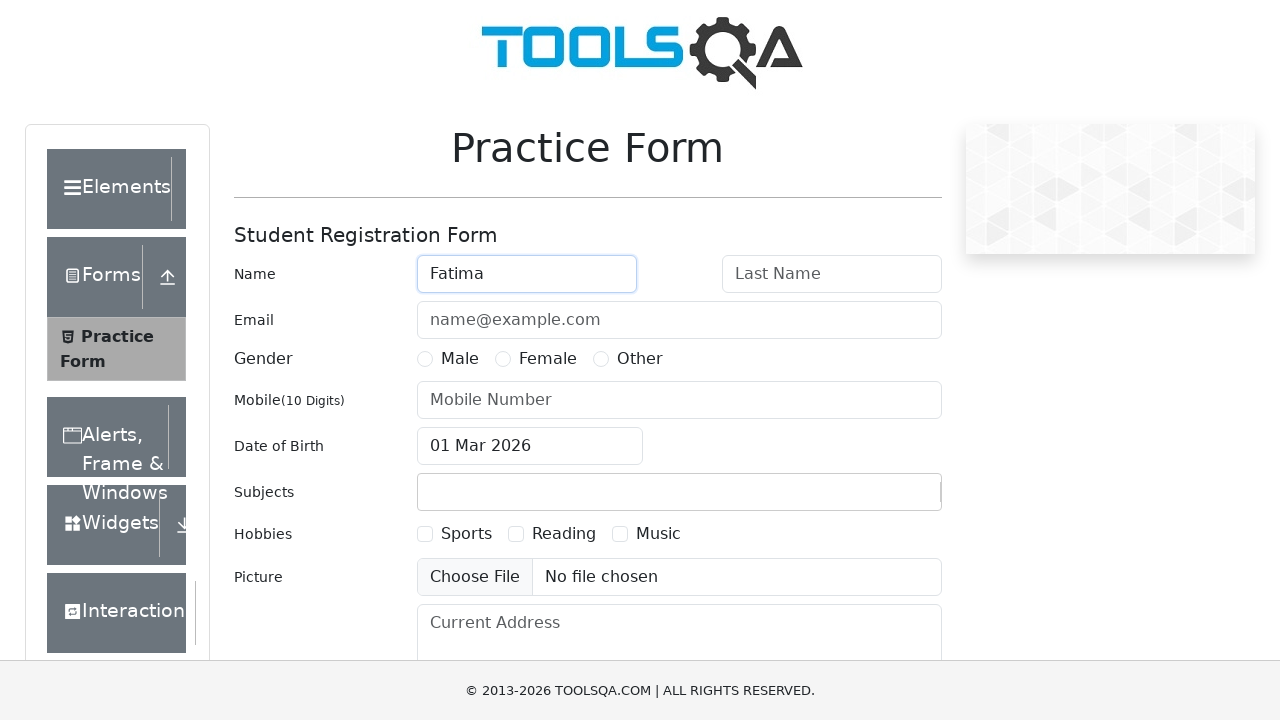

Filled last name field with 'Farah' on #lastName
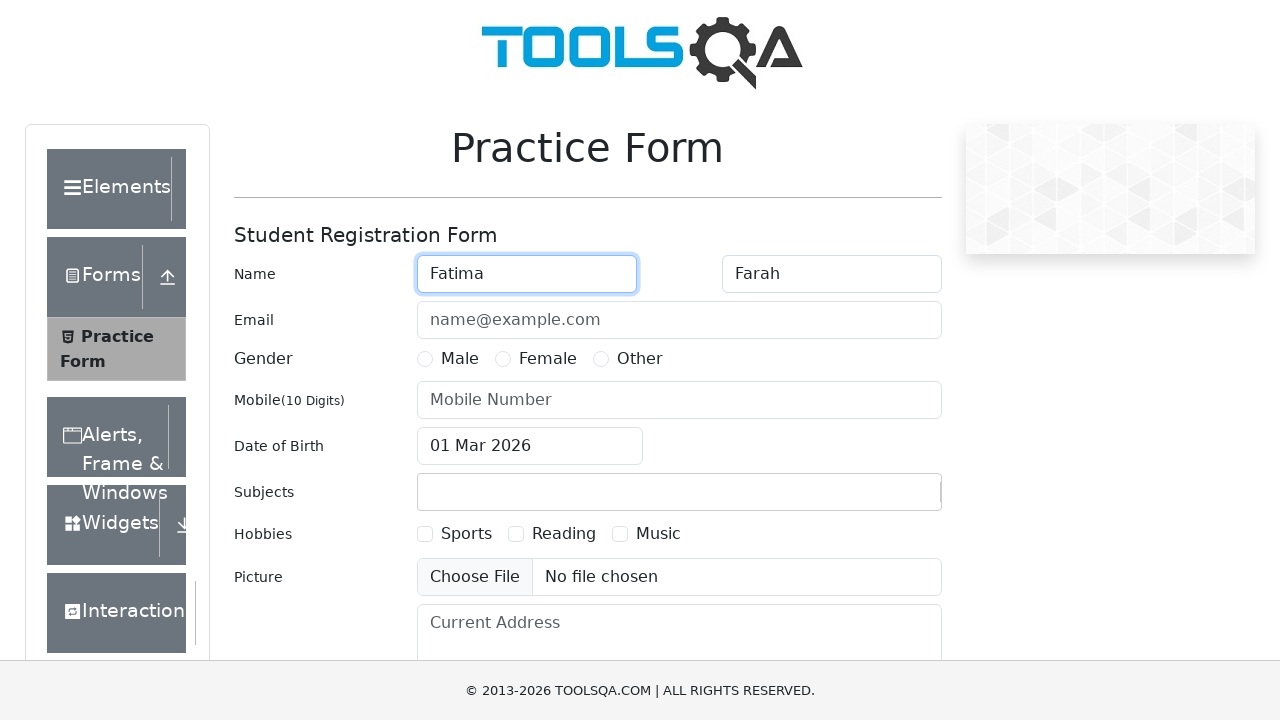

Filled email field with 'fatima.test@test.com' on #userEmail
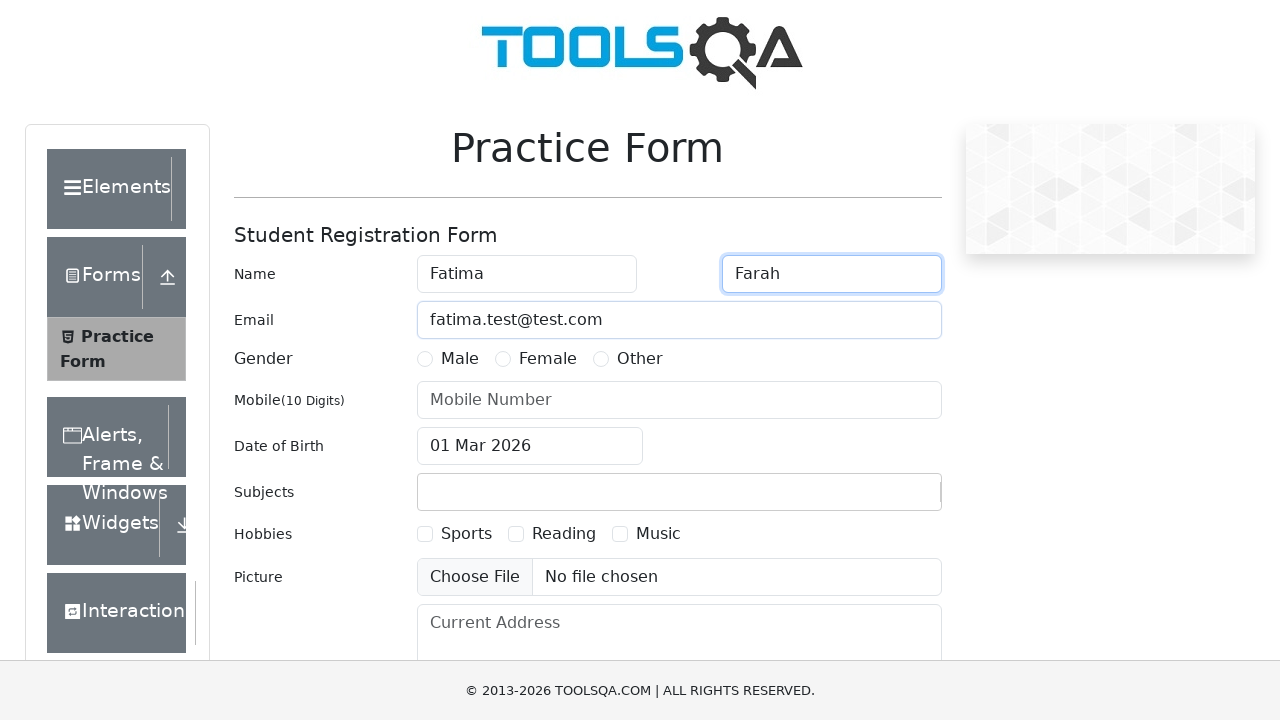

Selected female gender option at (548, 359) on label[for='gender-radio-2']
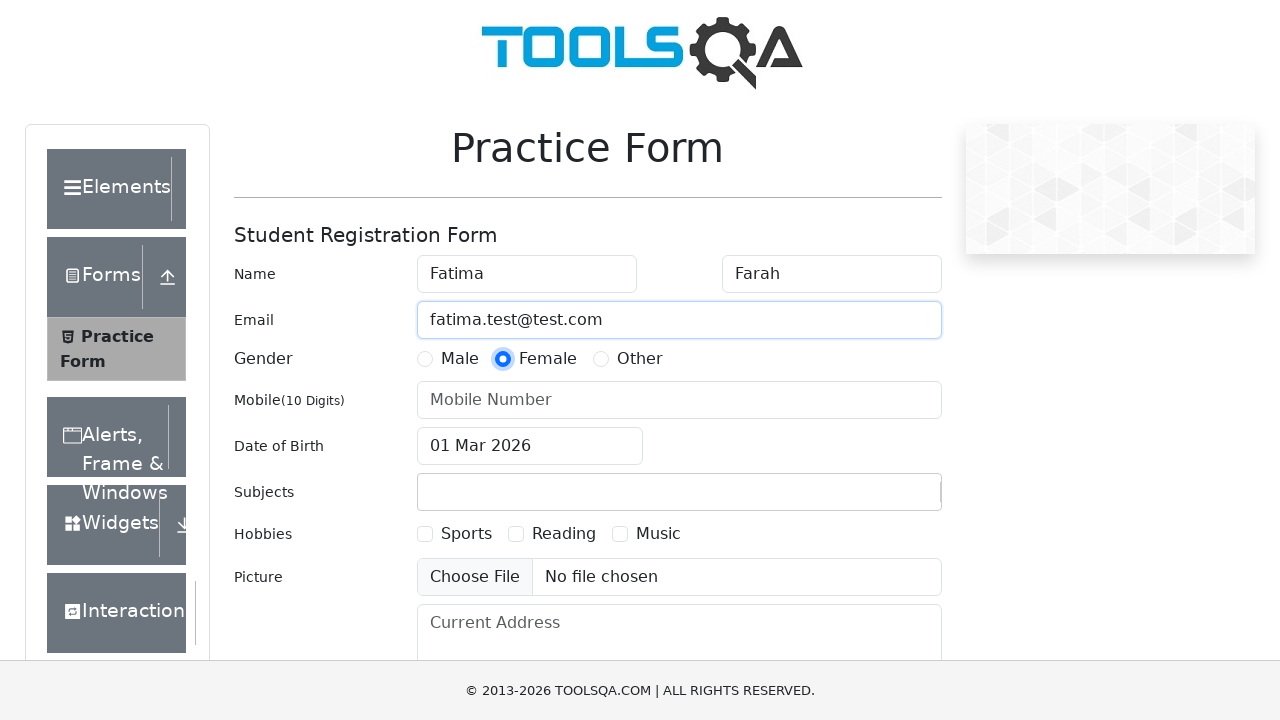

Filled mobile number field with '0121333222' on #userNumber
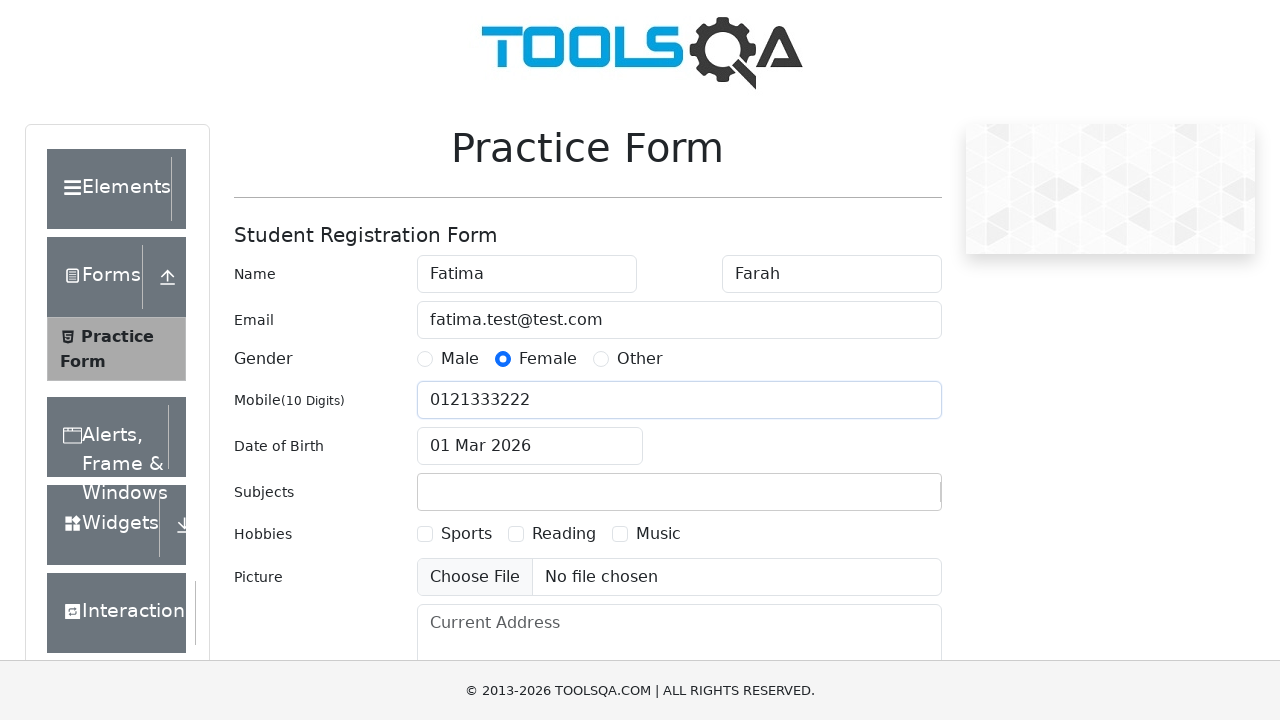

Opened date picker for date of birth at (530, 446) on #dateOfBirthInput
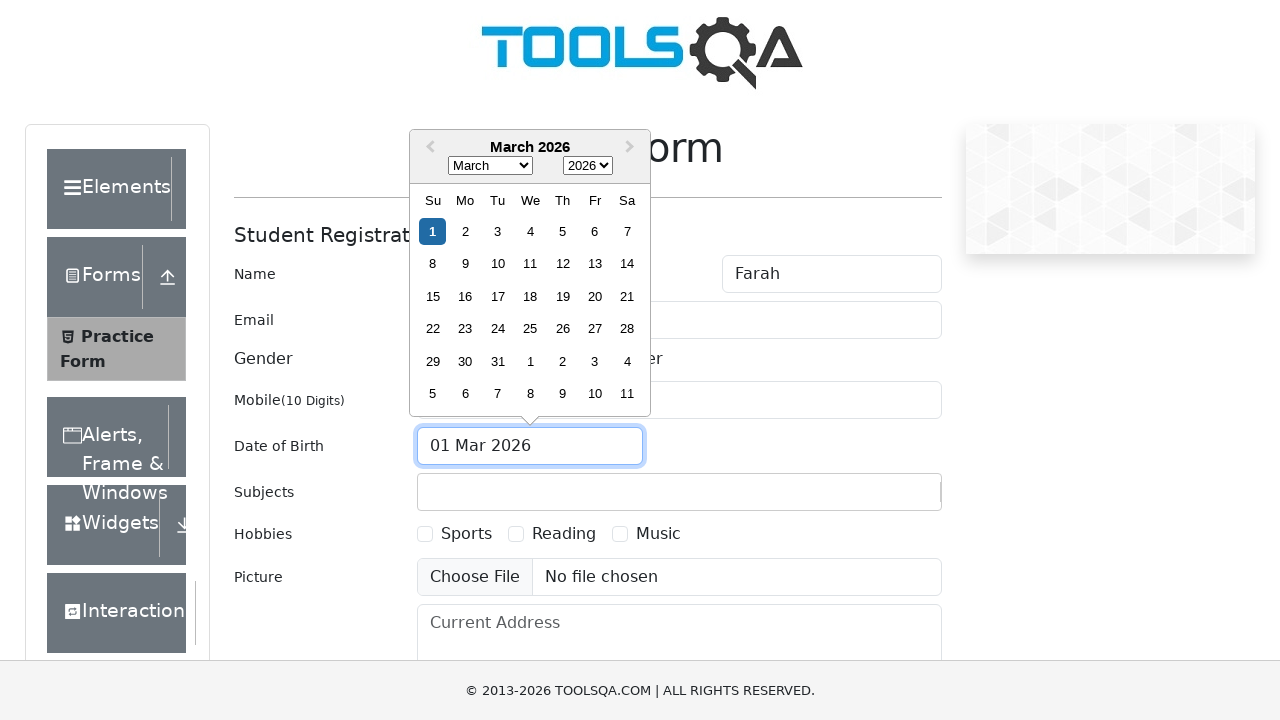

Selected year 1993 from date picker on .react-datepicker__year-select
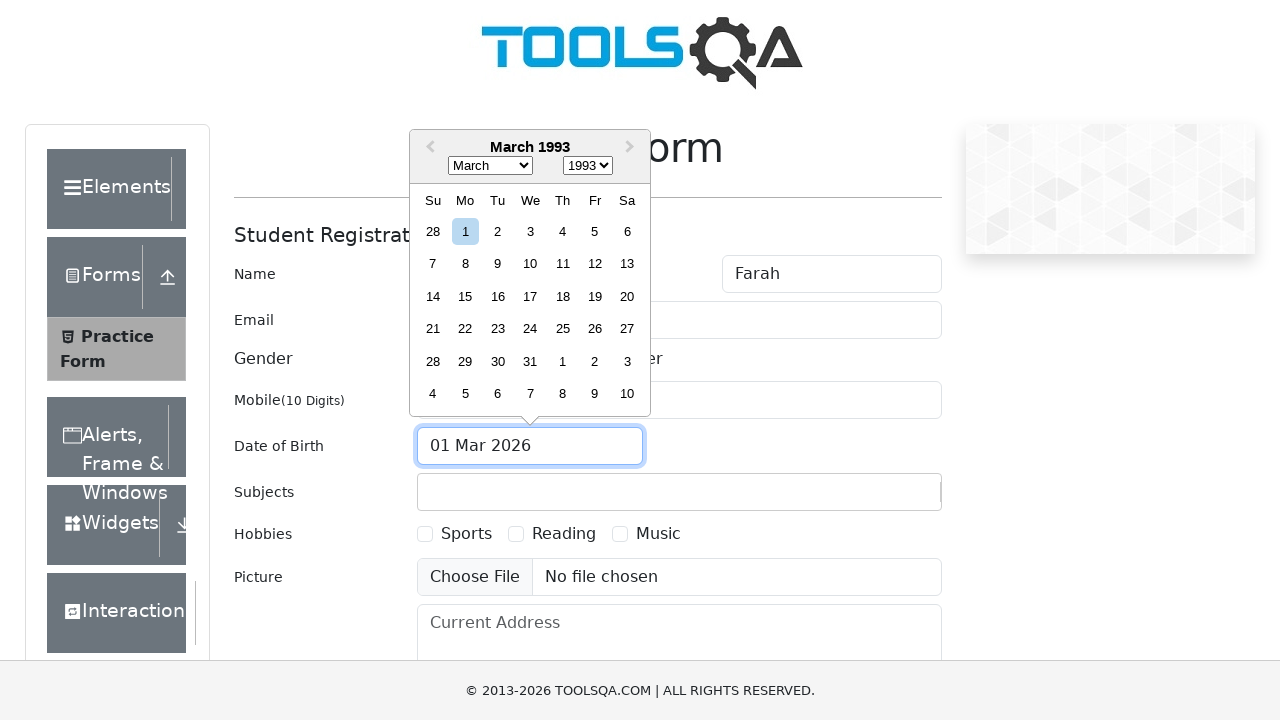

Selected September from month dropdown on .react-datepicker__month-select
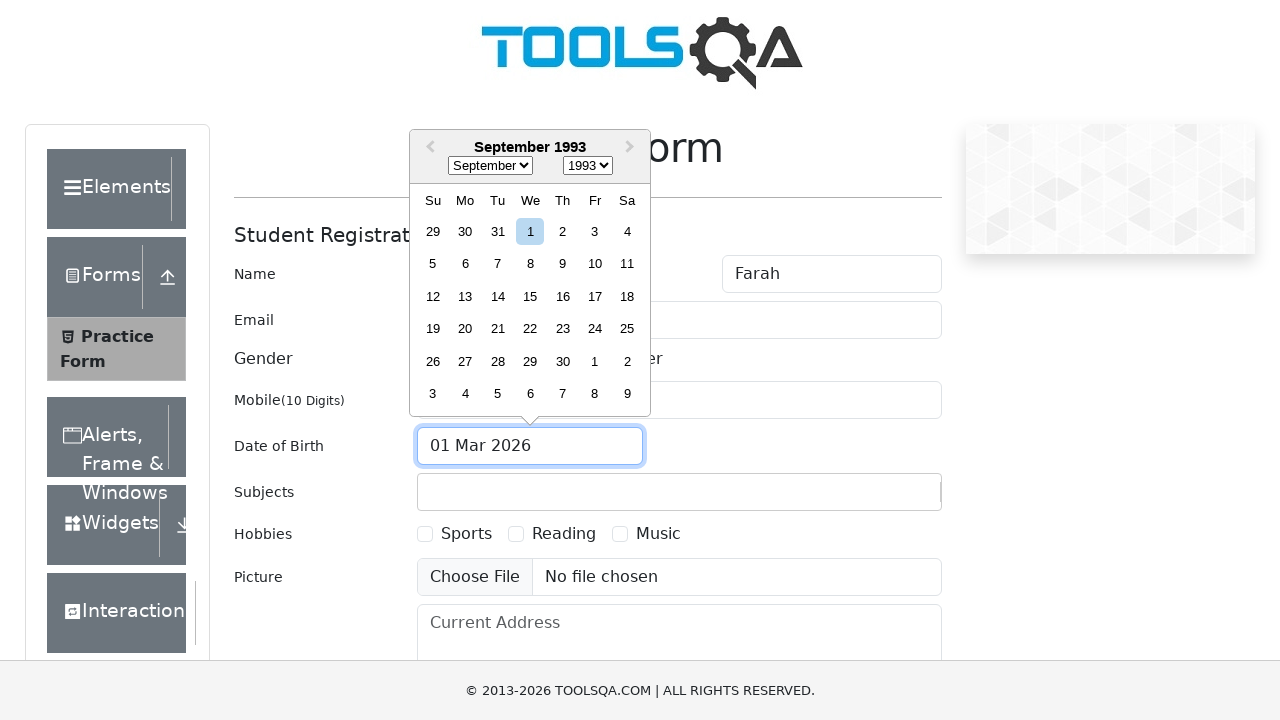

Selected day 25 from date picker at (627, 329) on .react-datepicker__day--025
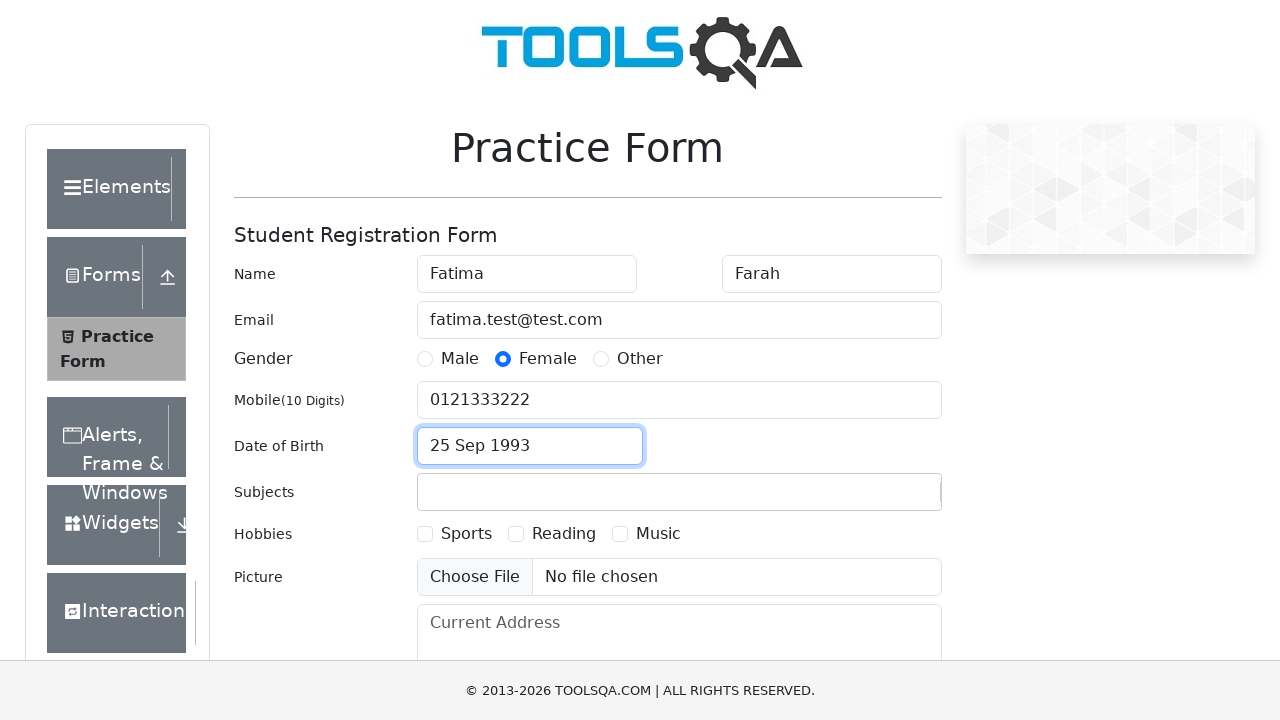

Clicked on subjects input field at (430, 492) on #subjectsInput
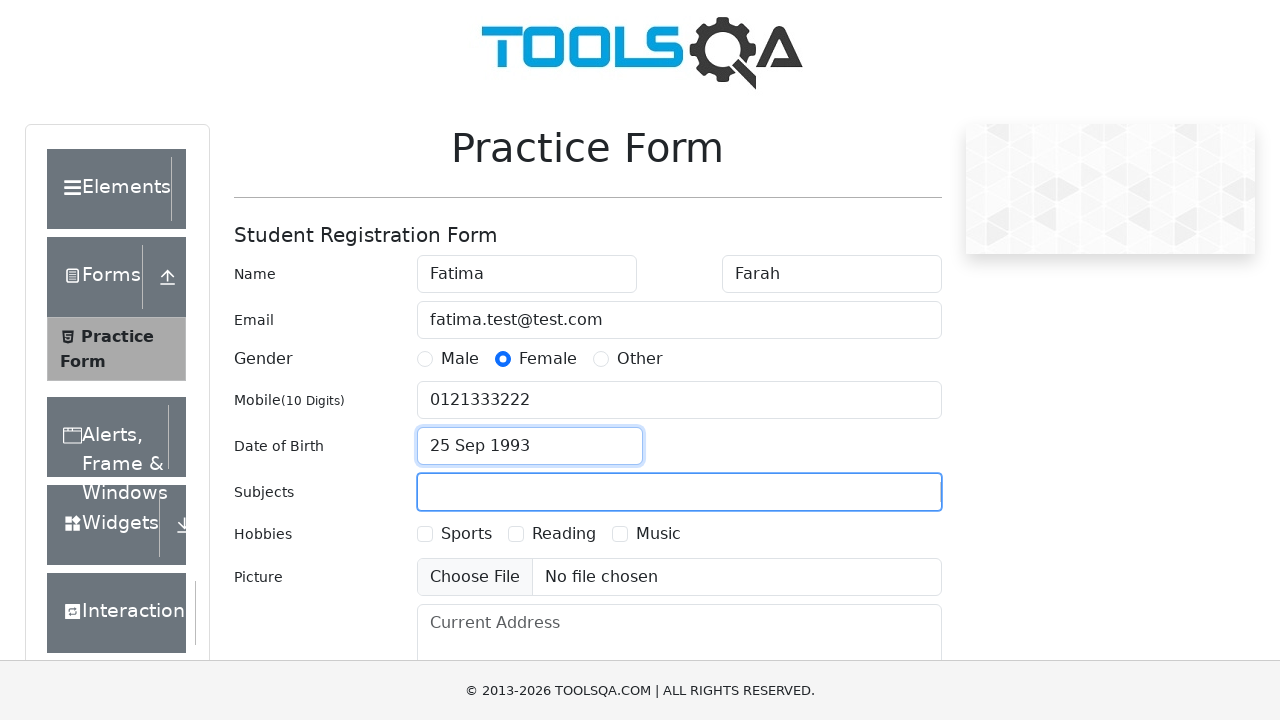

Filled subjects field with 'English' on #subjectsInput
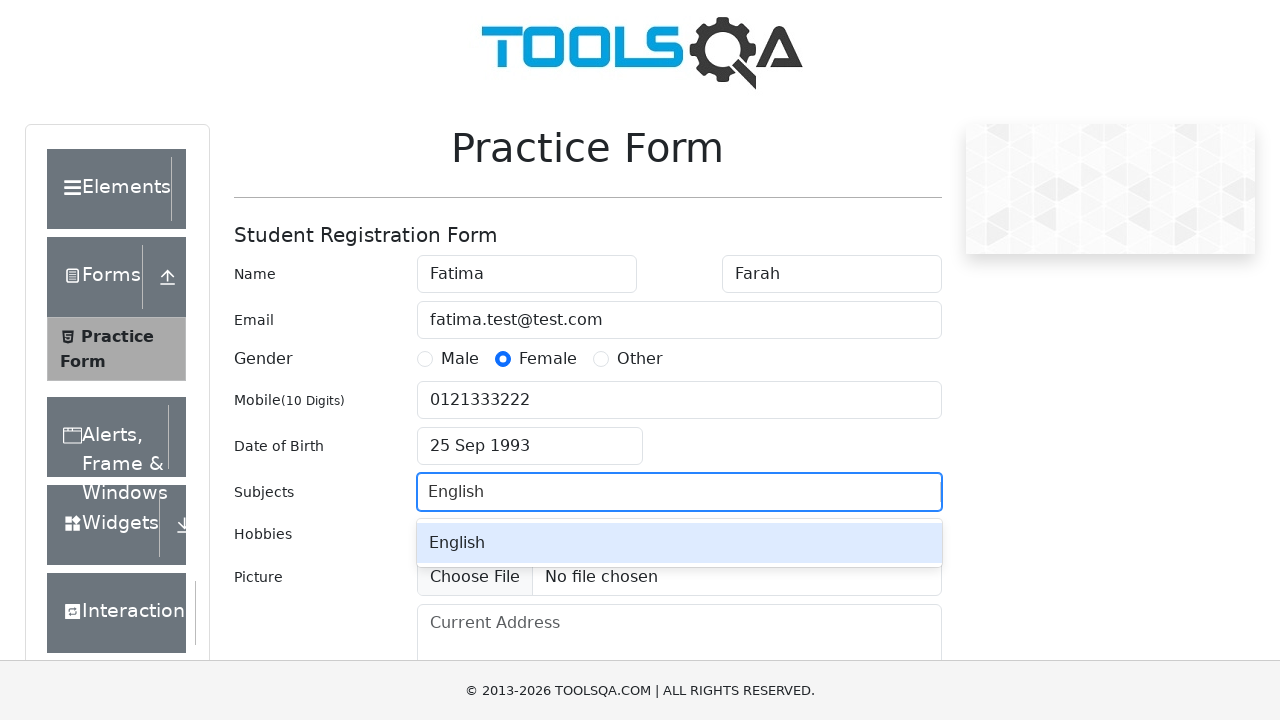

Pressed Enter to confirm subject selection
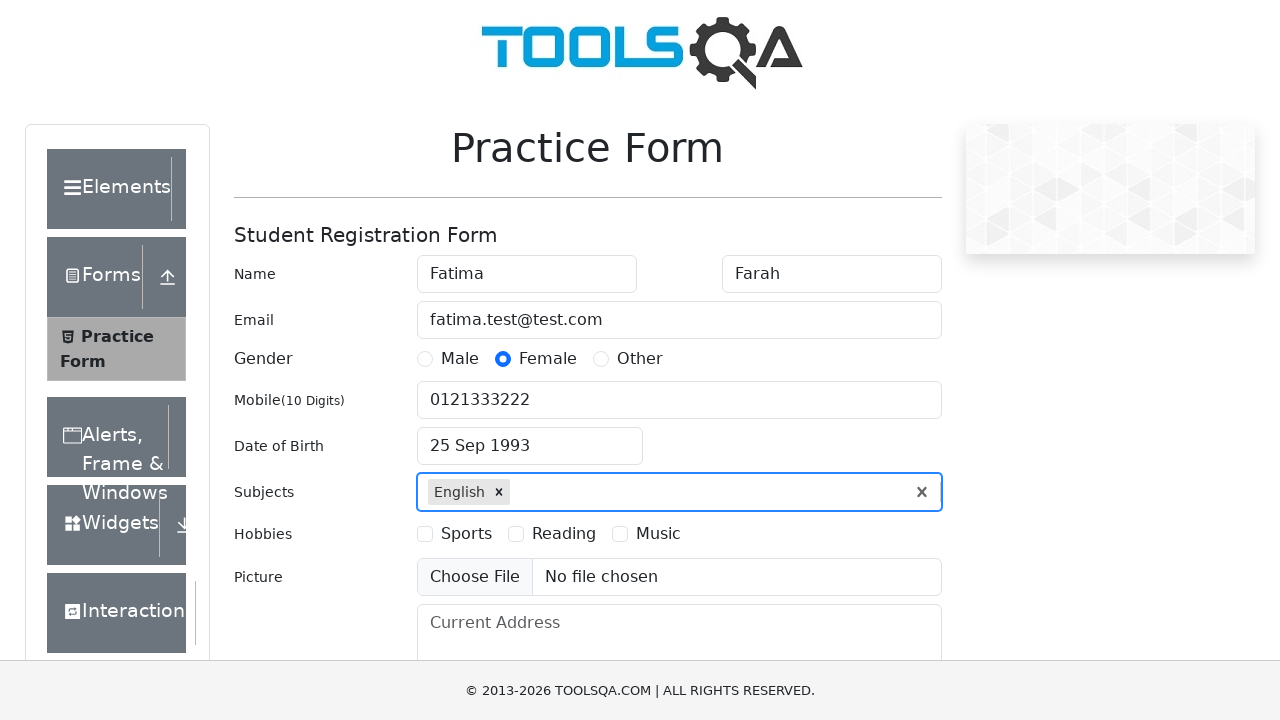

Selected first hobby option at (466, 534) on label[for='hobbies-checkbox-1']
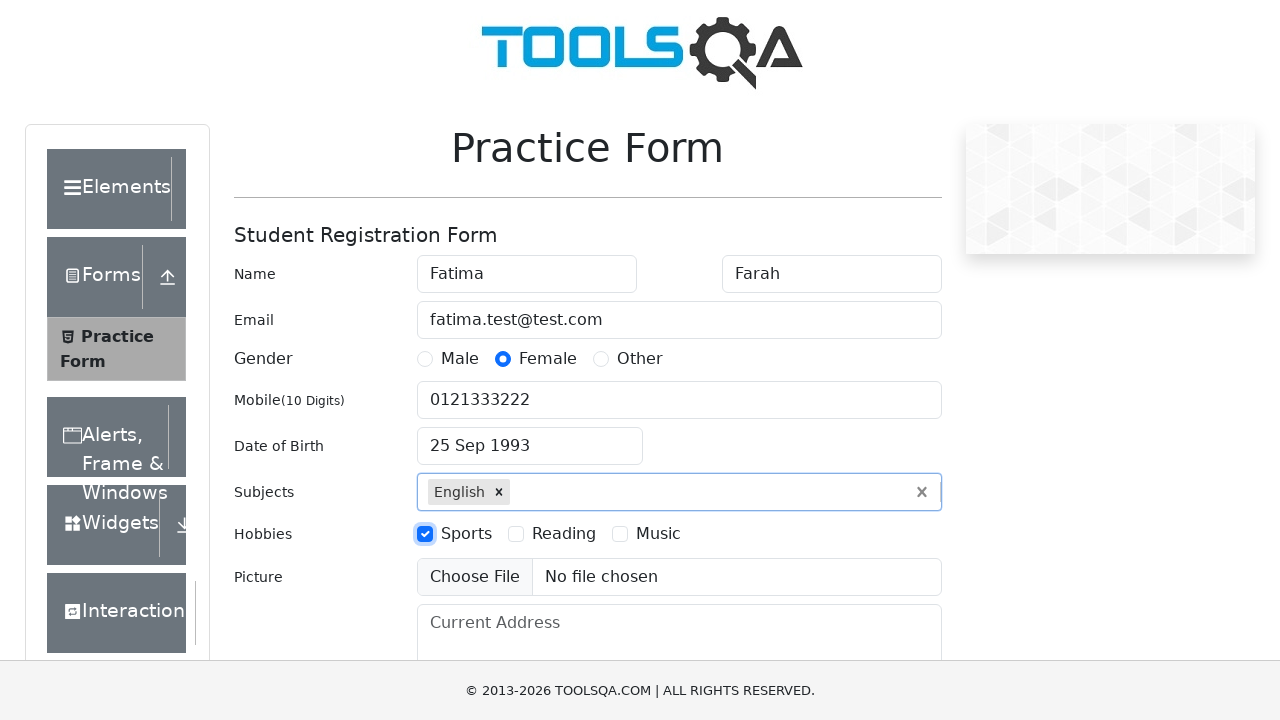

Selected second hobby option at (564, 534) on label[for='hobbies-checkbox-2']
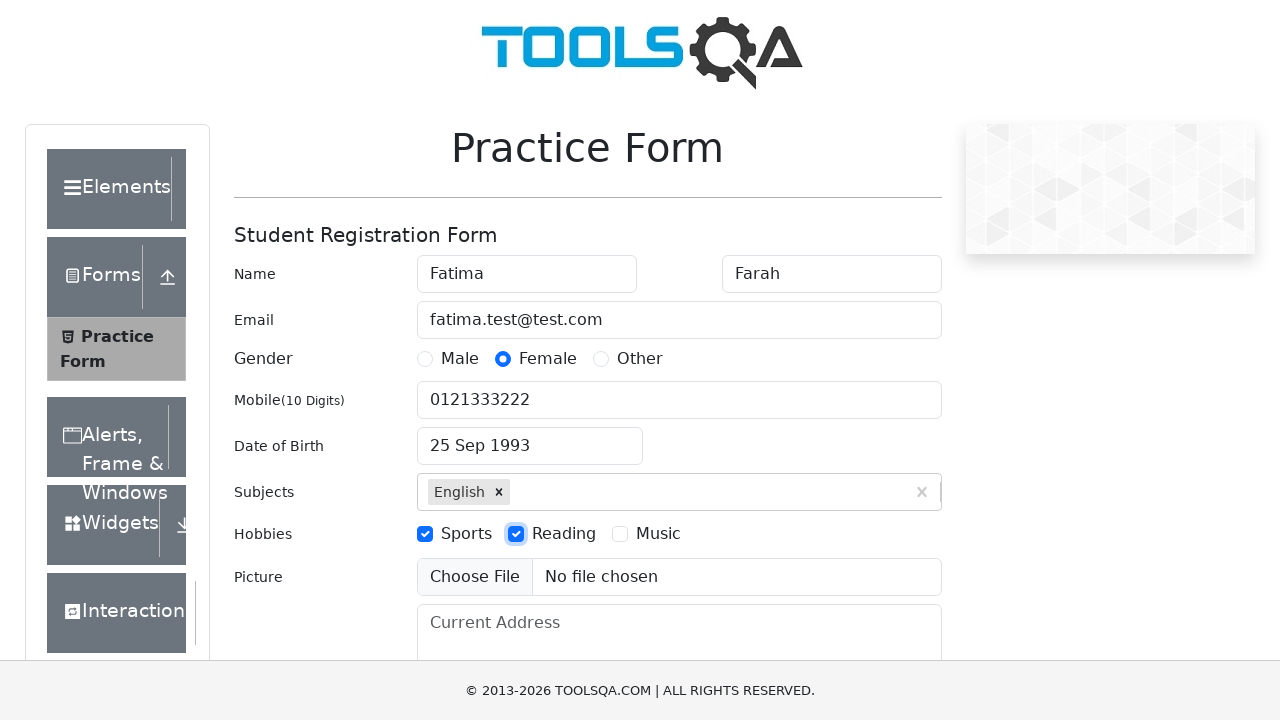

Selected third hobby option at (658, 534) on label[for='hobbies-checkbox-3']
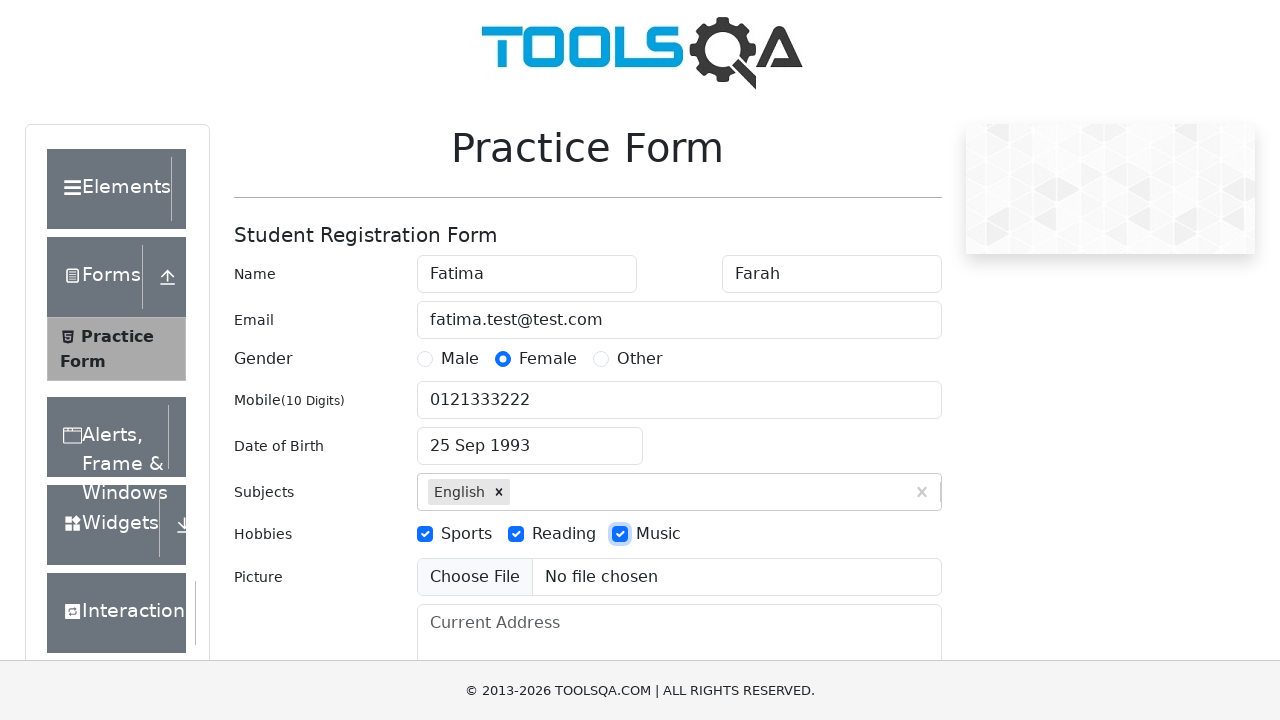

Filled current address field with 'current test address. B99 666' on #currentAddress
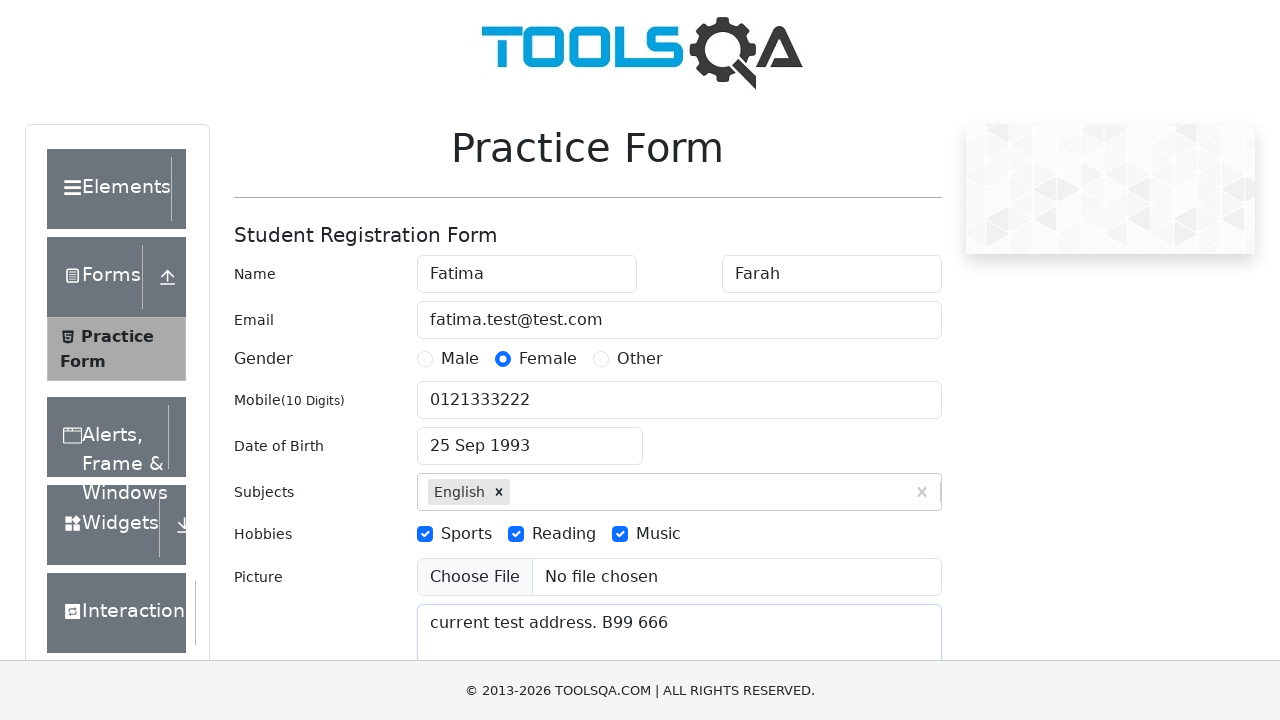

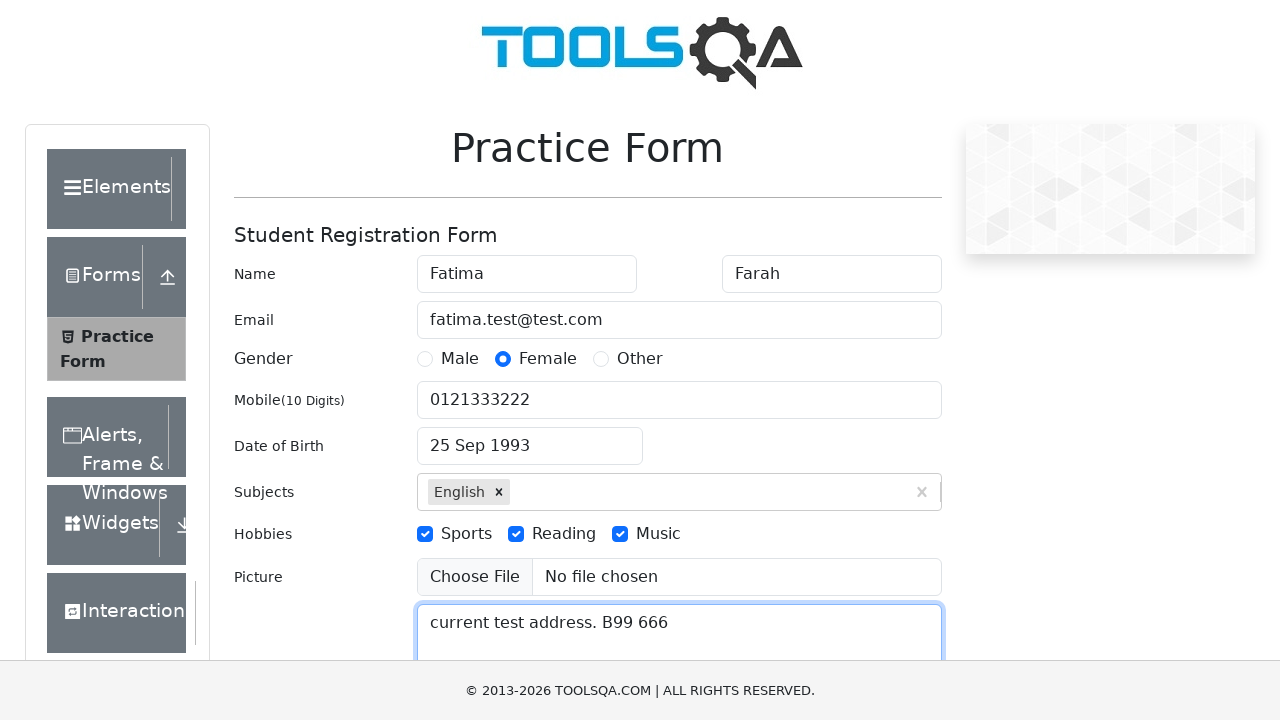